Tests the agricultural weather data page by selecting a year and month from dropdown menus and verifying that the data table loads correctly.

Starting URL: https://www.cwa.gov.tw/V8/C/L/Agri/Agri_month_All.html

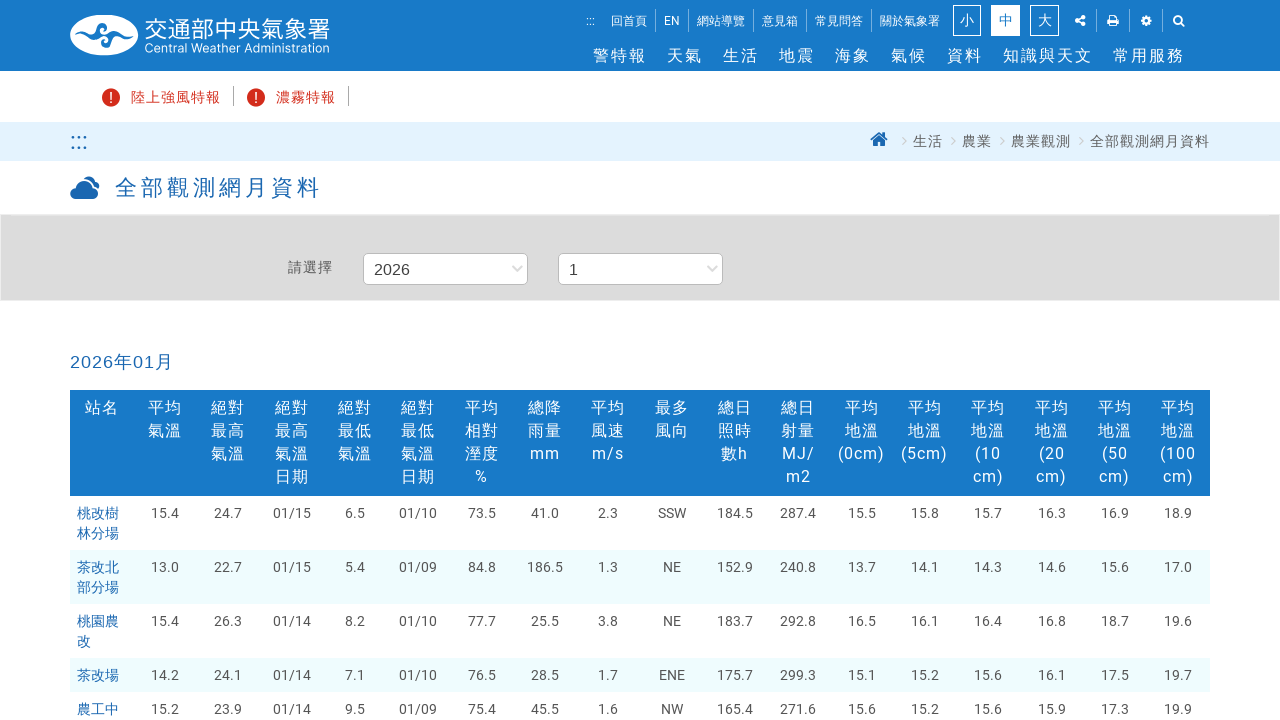

Waited for page to load with networkidle state
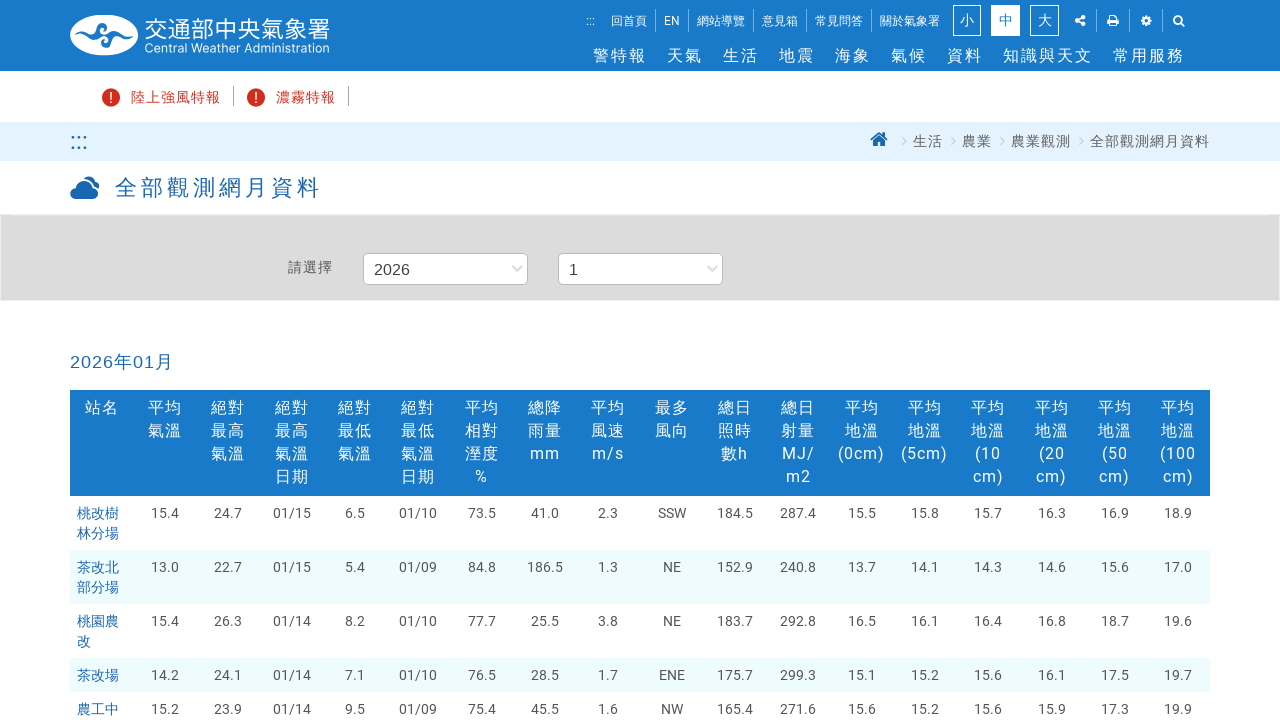

Clicked on the year dropdown at (445, 269) on xpath=//*[@id="Year"]
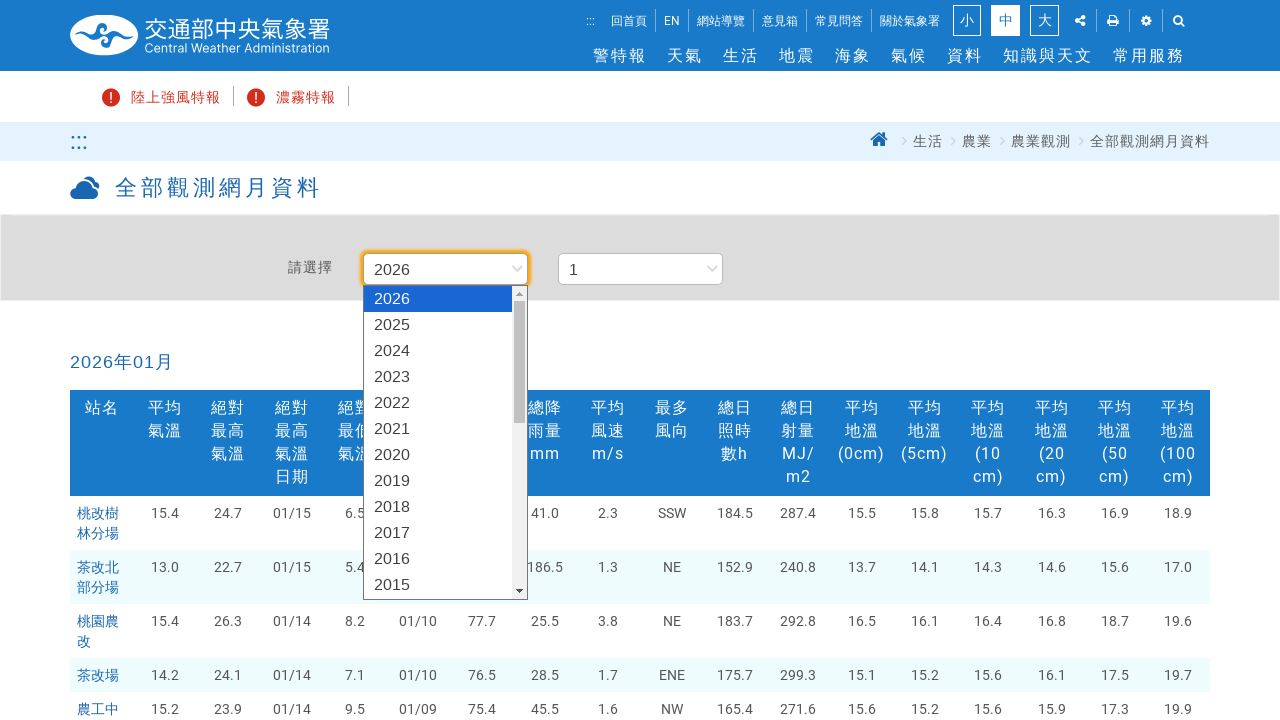

Selected year 2024 from dropdown on #Year
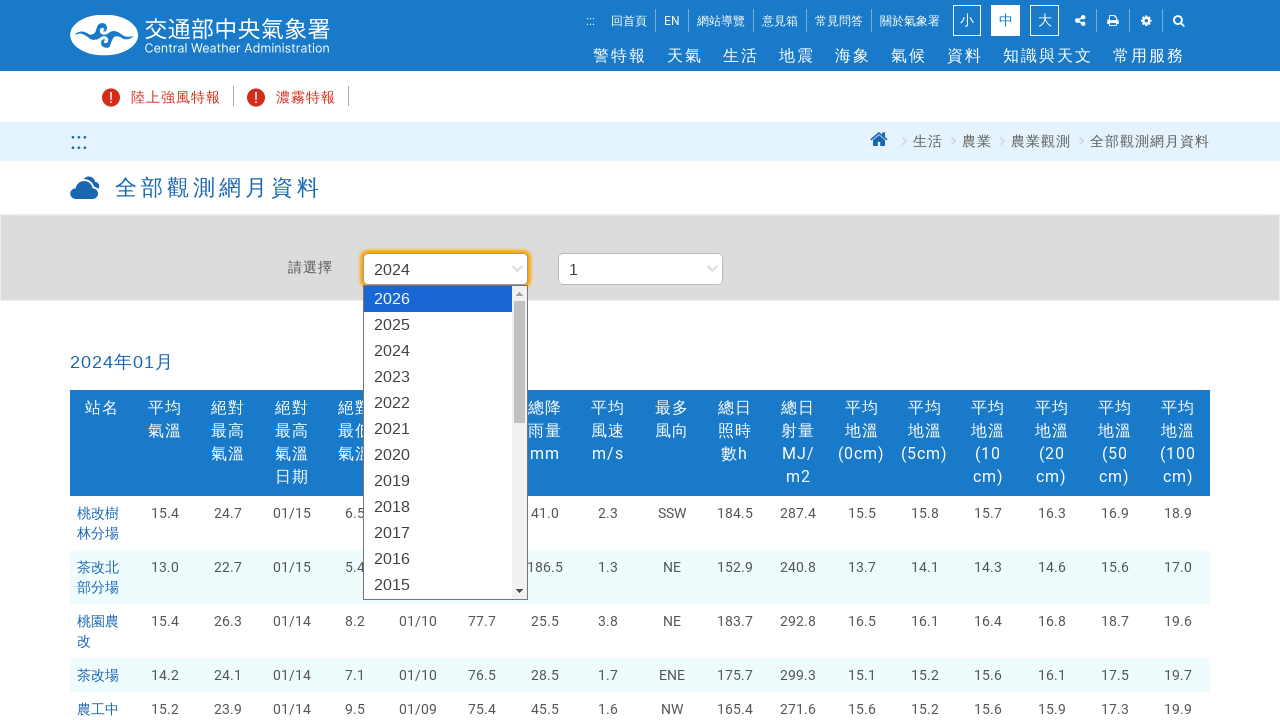

Clicked on the month dropdown at (640, 269) on xpath=//*[@id="Month"]
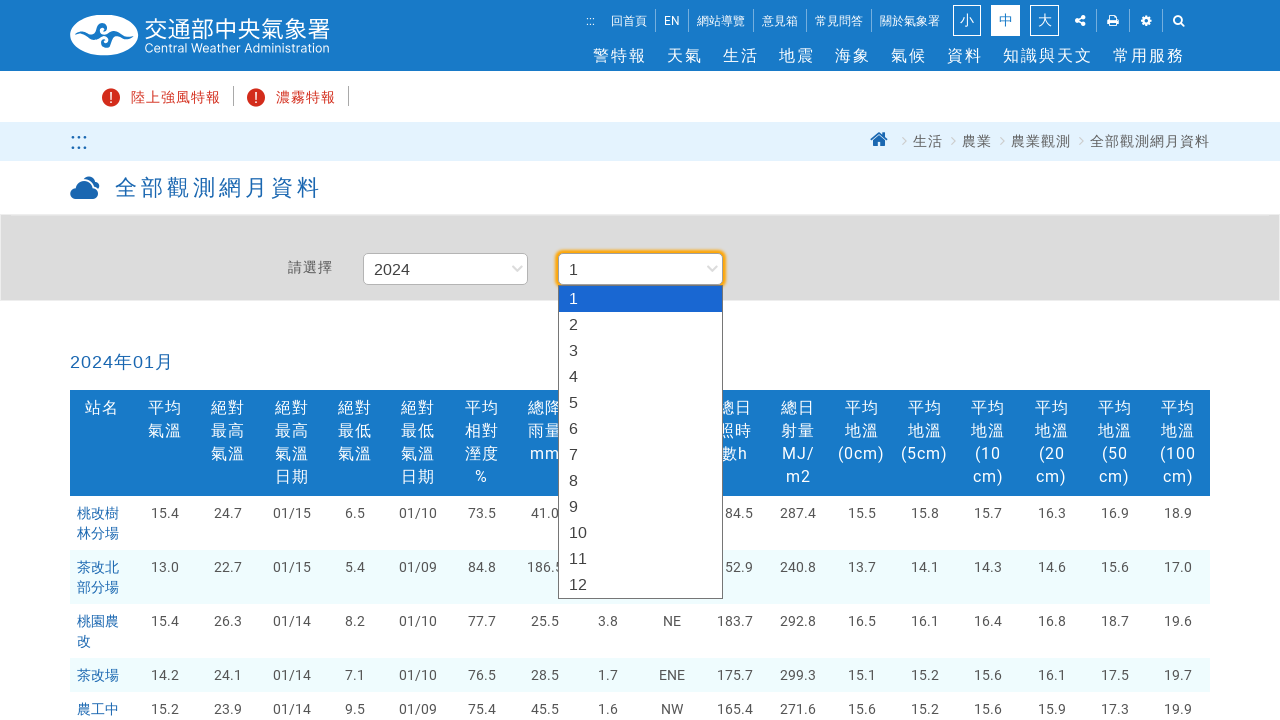

Selected month 6 (June) from dropdown on #Month
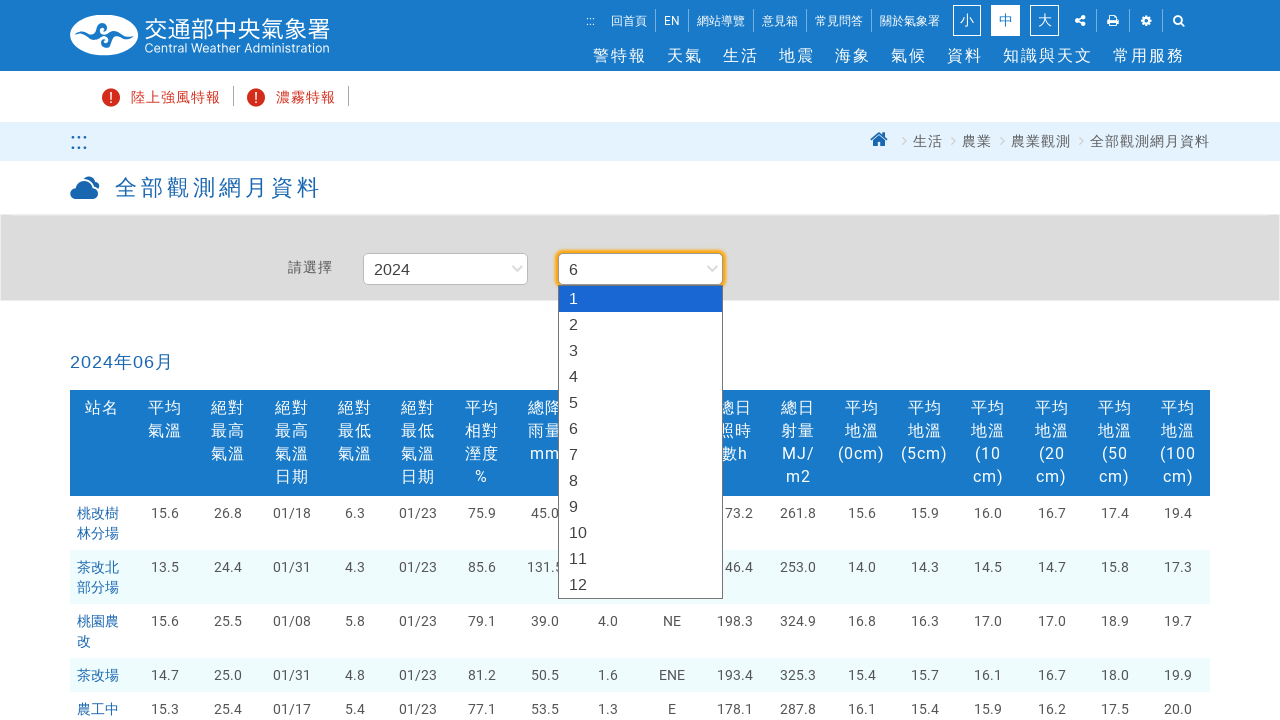

Verified data table loaded successfully
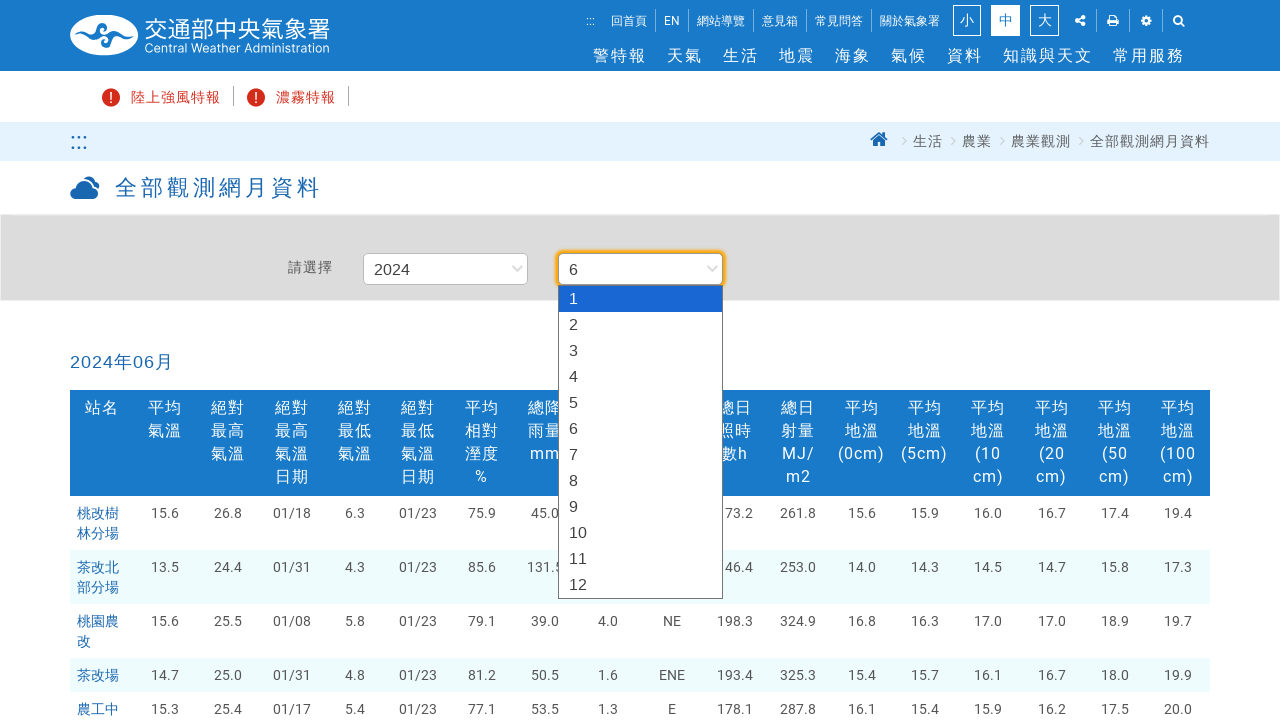

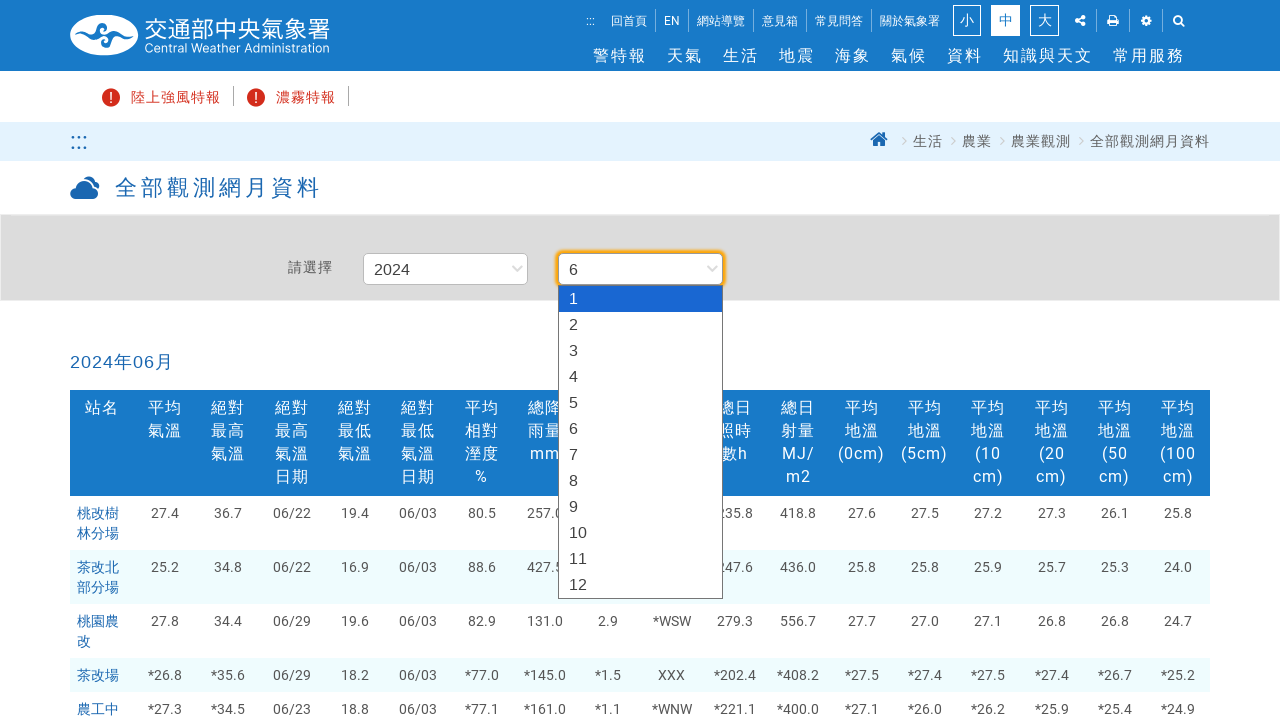